Navigates to the OrangeHRM demo site and waits for the page to load, demonstrating basic browser window handling.

Starting URL: https://opensource-demo.orangehrmlive.com

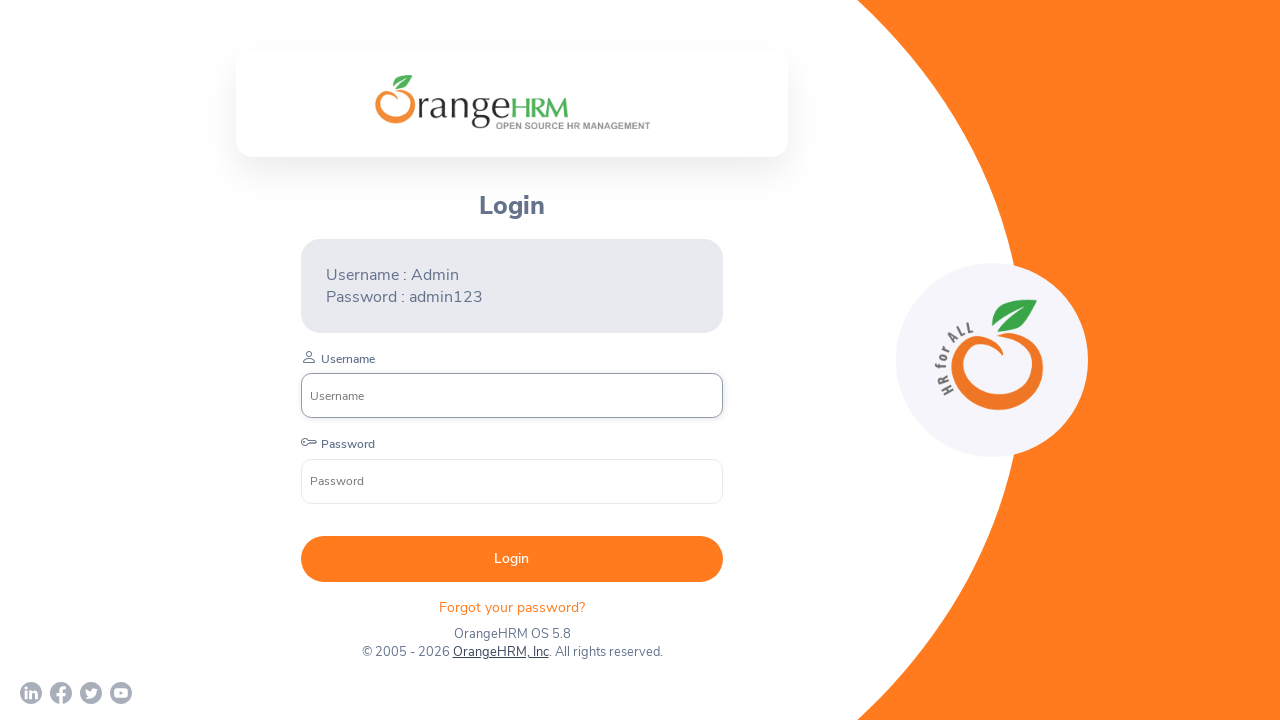

Waited for page to reach networkidle load state on OrangeHRM demo site
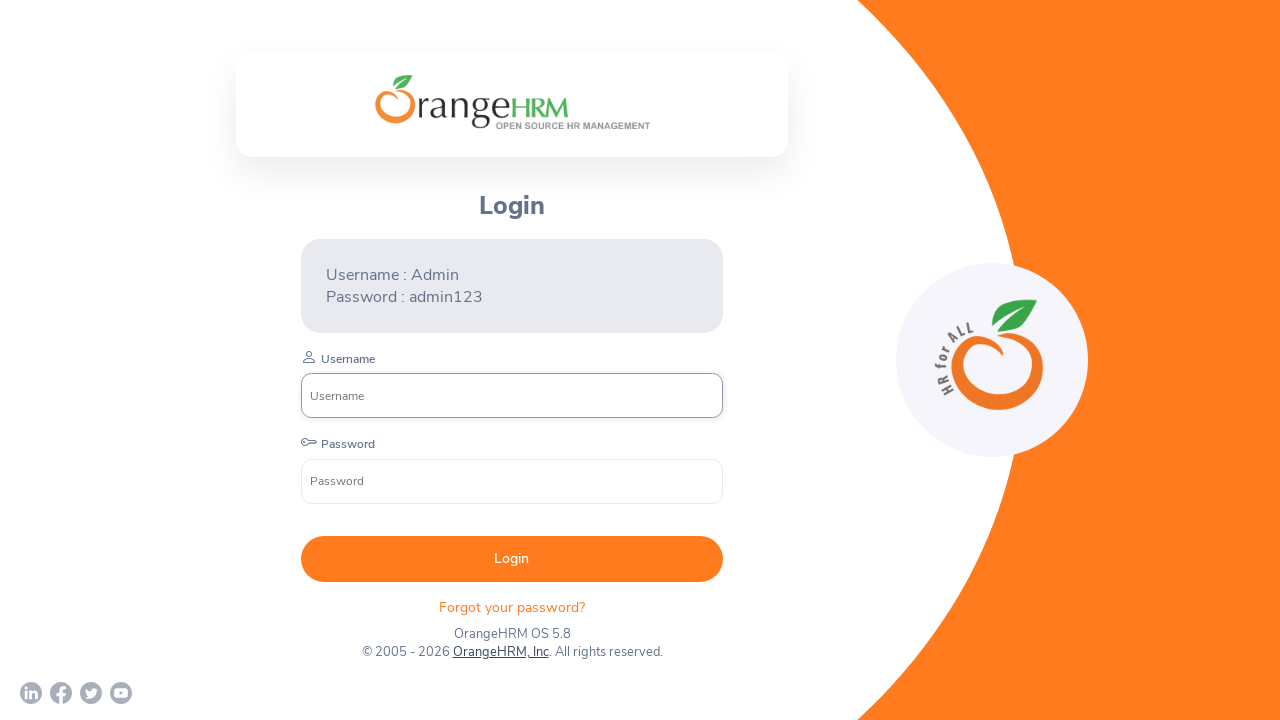

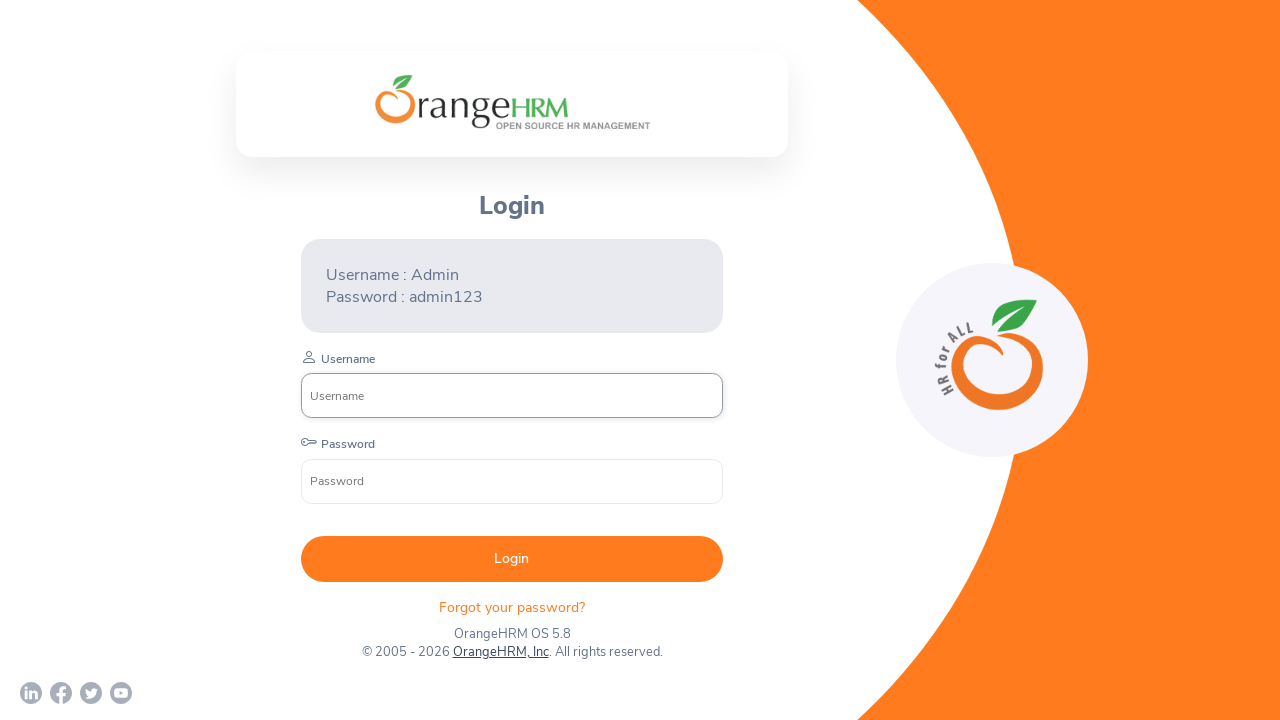